Tests dropdown selection functionality by navigating to a challenges page, scrolling down, and selecting multiple country options from a dropdown menu.

Starting URL: https://cursoautomacao.netlify.app/

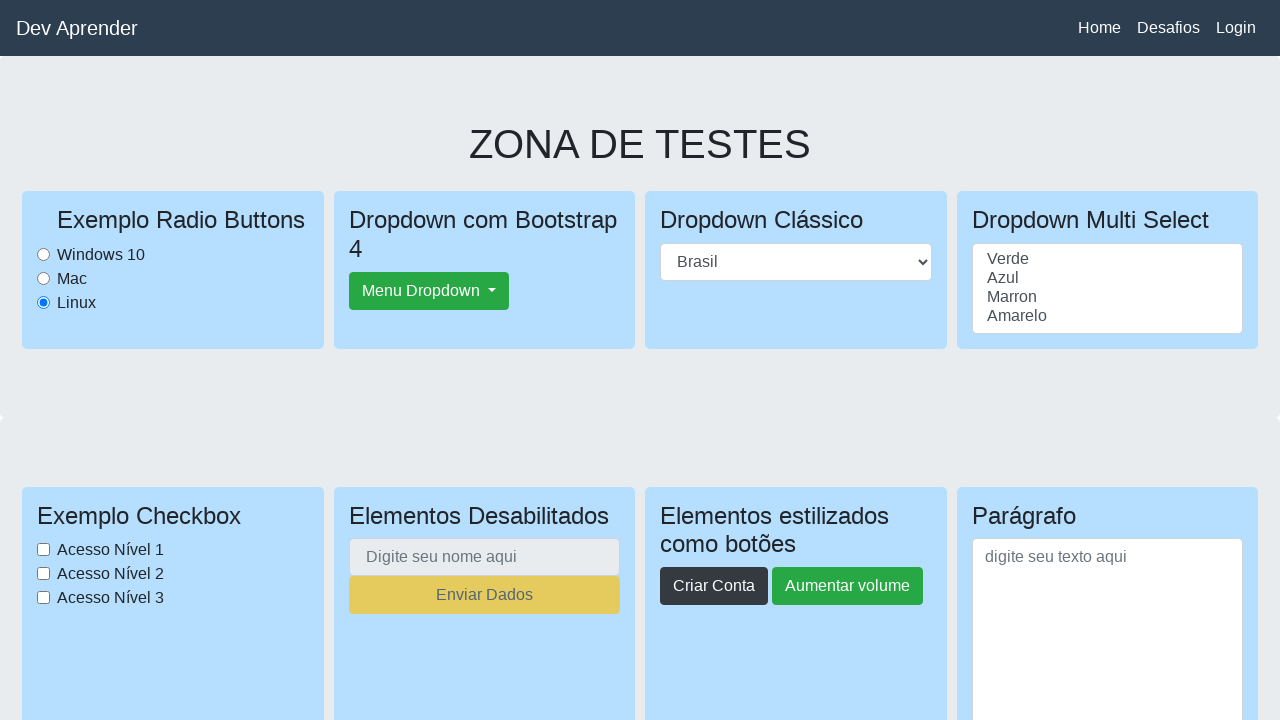

Clicked on 'Desafios' link to navigate to challenges page at (1168, 28) on text=Desafios
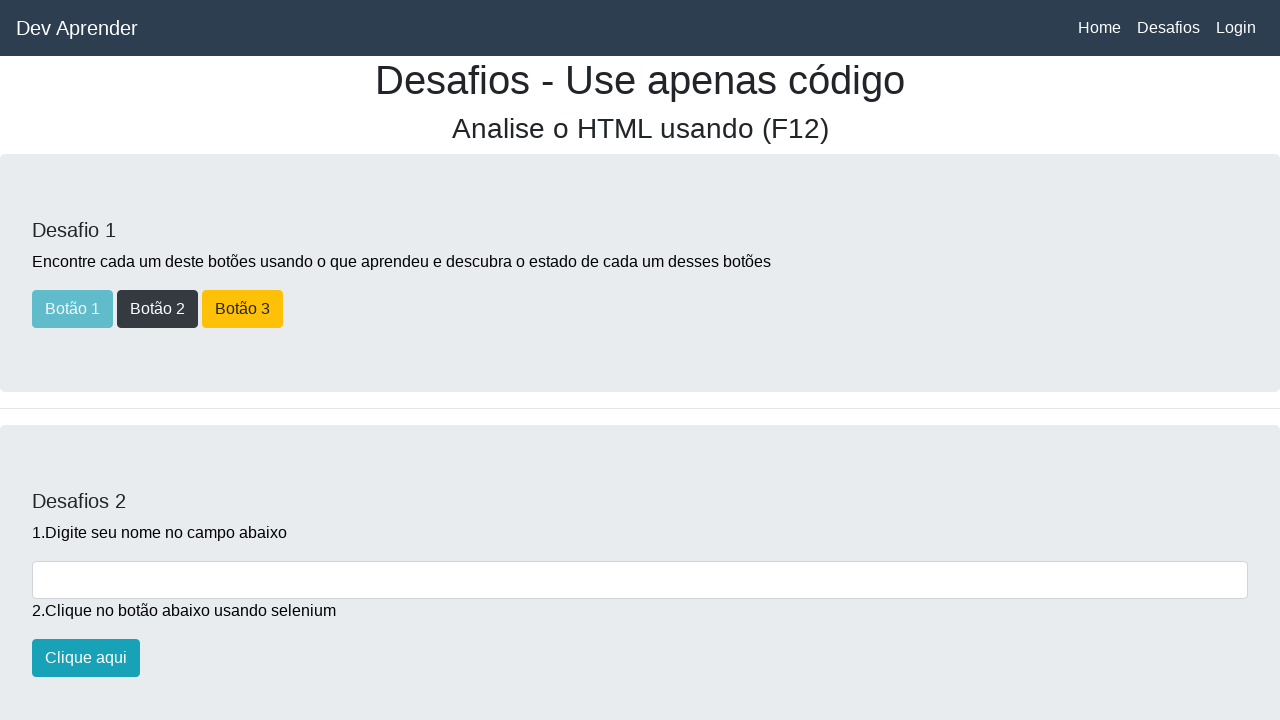

Waited for page to load with networkidle state
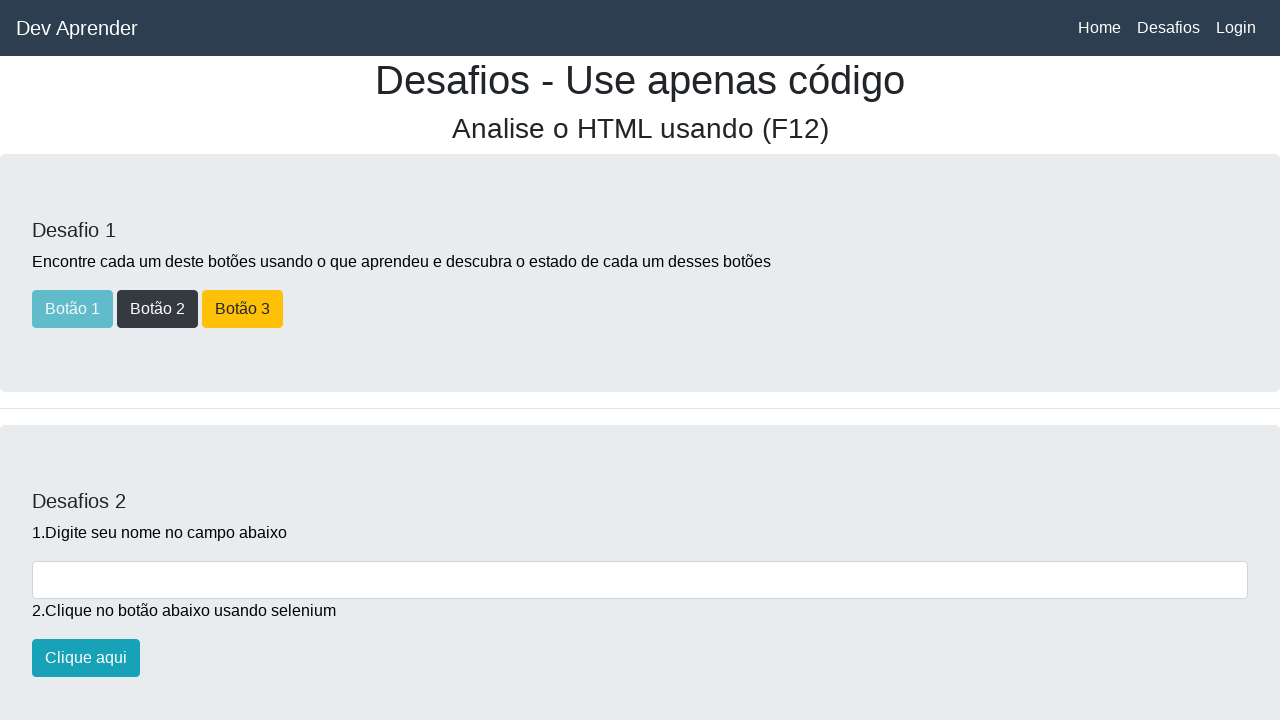

Scrolled down to reveal the dropdown menu
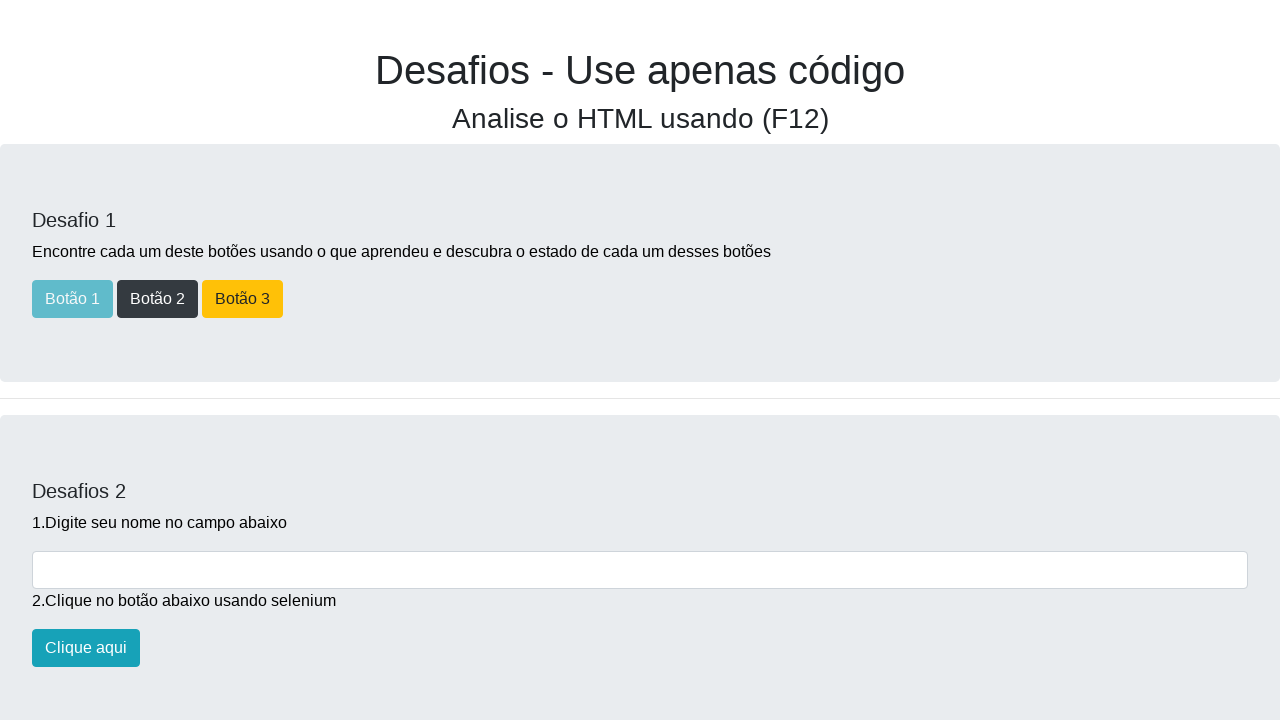

Waited for dropdown selector to be visible
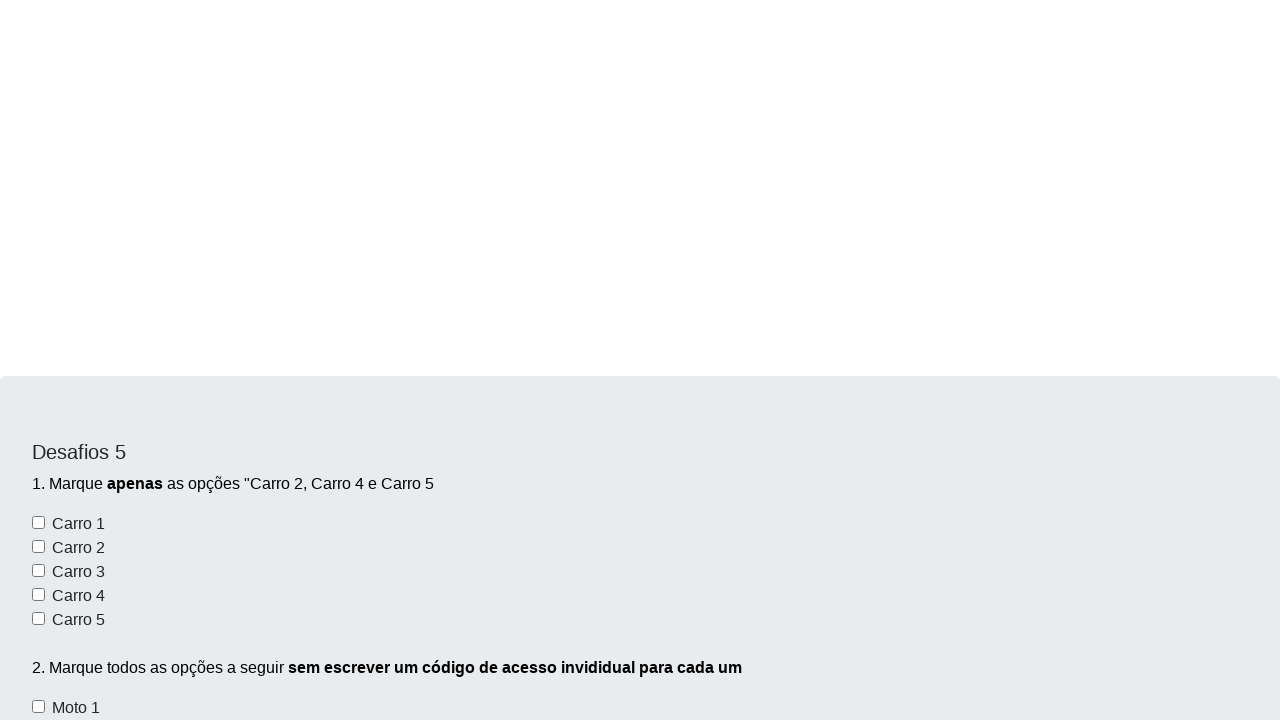

Selected 'Estados Unidos' from the country dropdown on #paisesselect
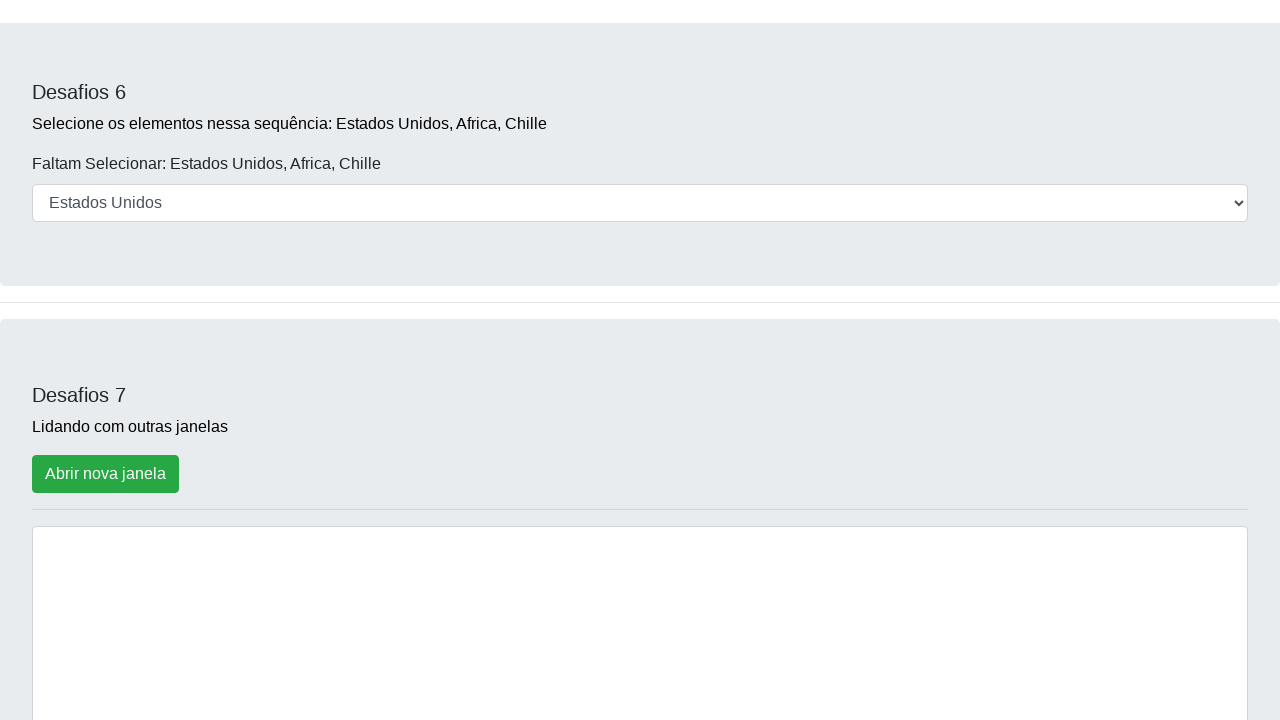

Selected 'Africa' from the country dropdown on #paisesselect
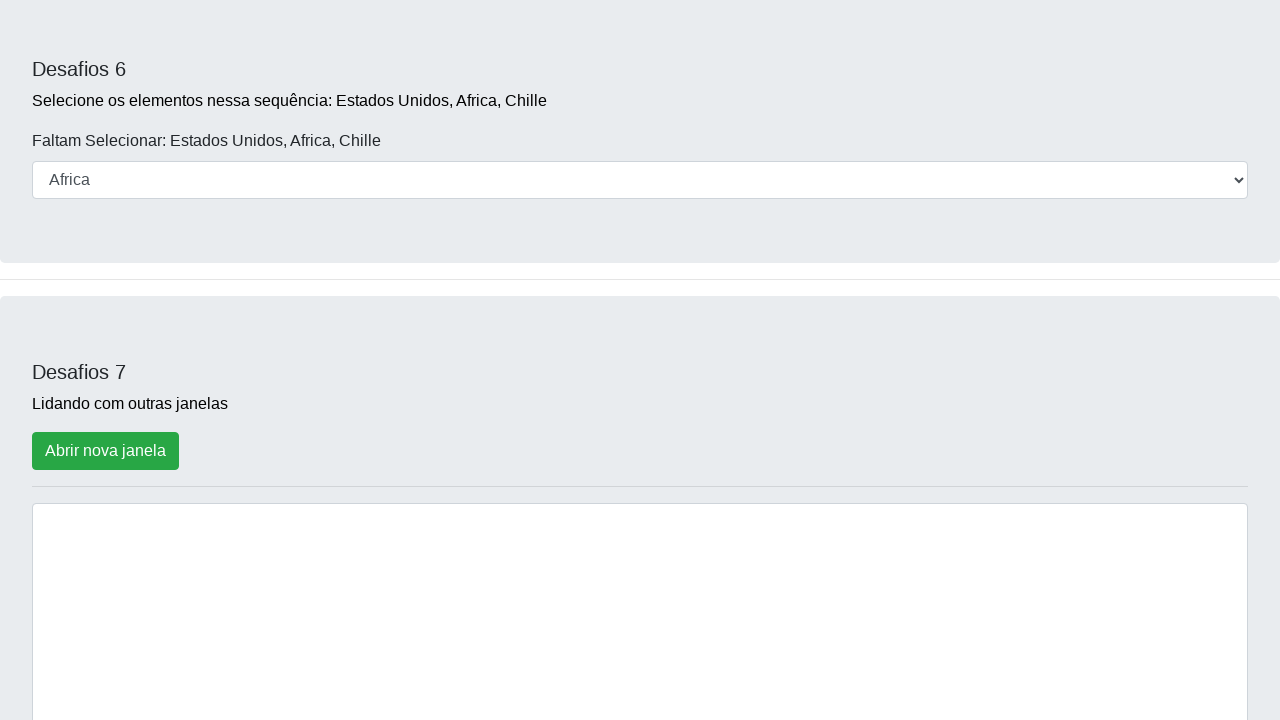

Selected 'Chille' from the country dropdown on #paisesselect
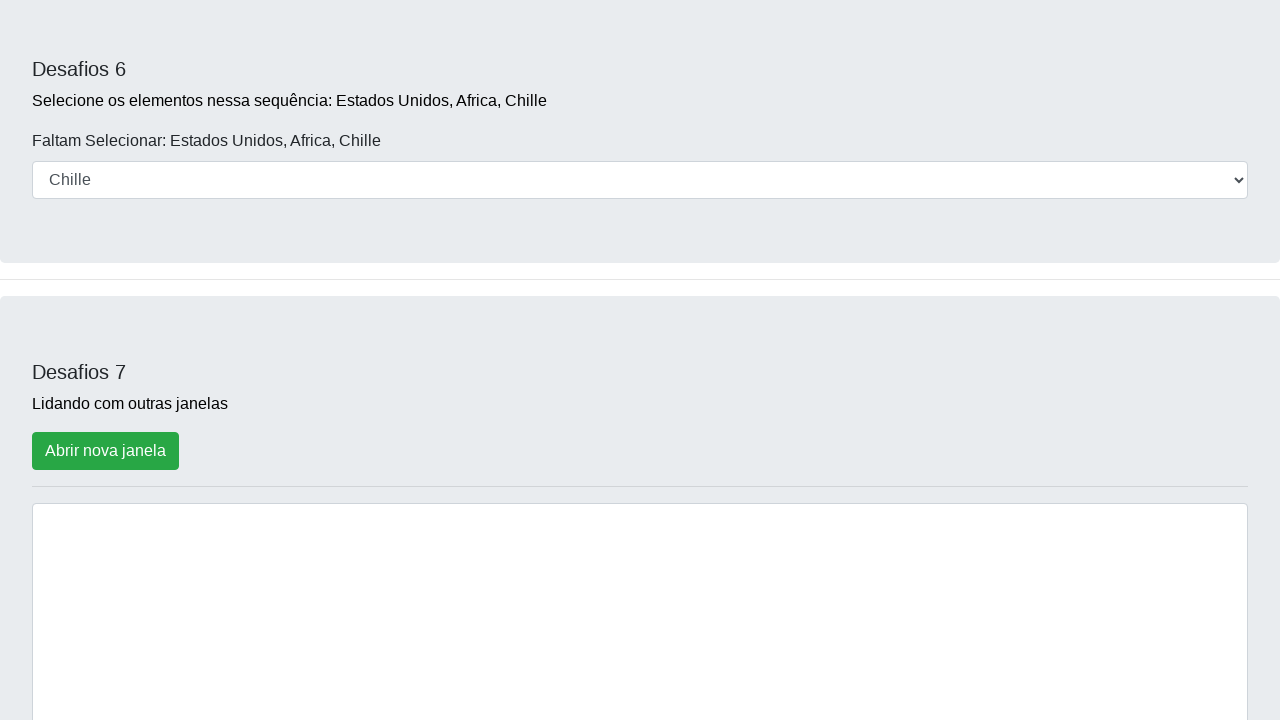

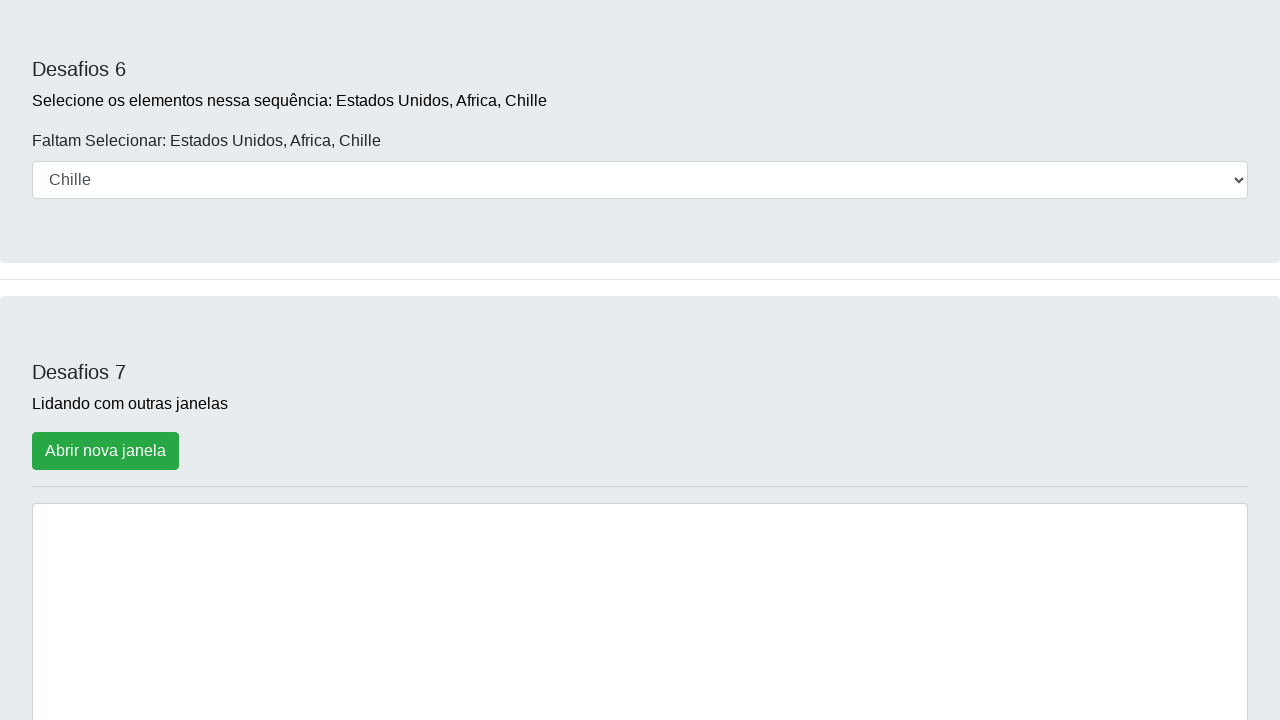